Waits for price to reach $100, clicks book button, solves a mathematical problem and submits the answer

Starting URL: http://suninjuly.github.io/explicit_wait2.html

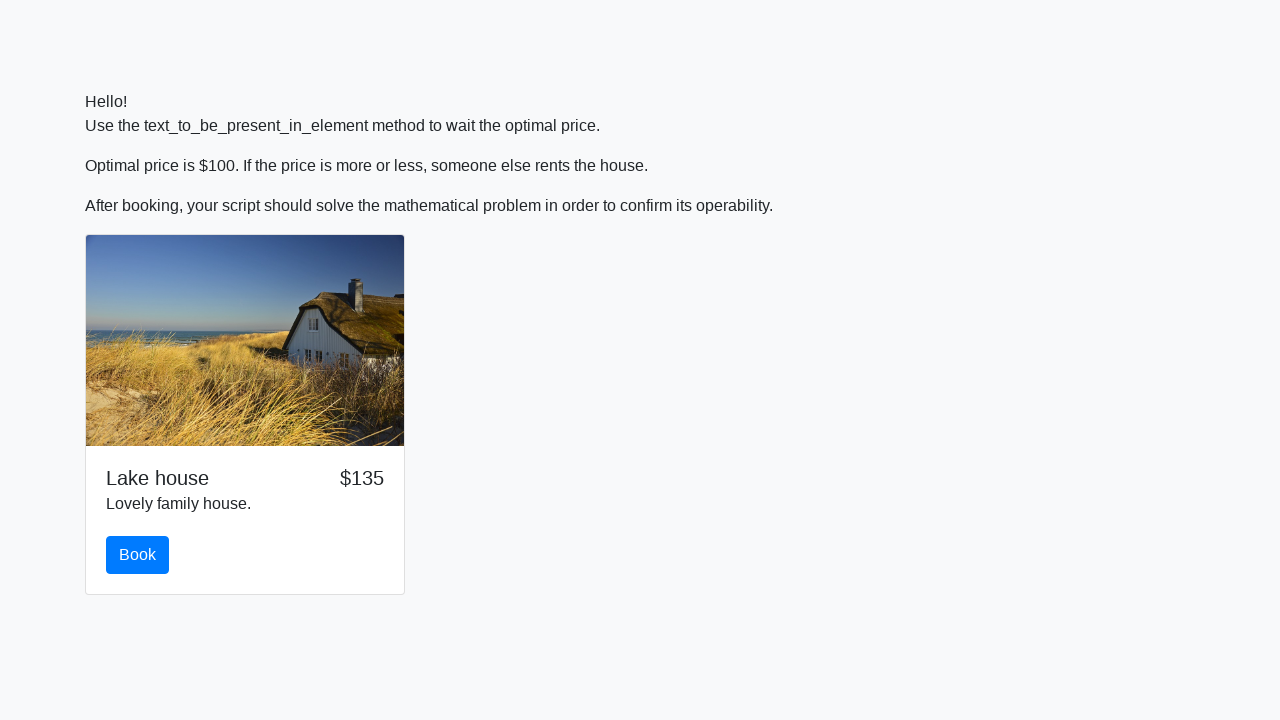

Waited for price to reach $100
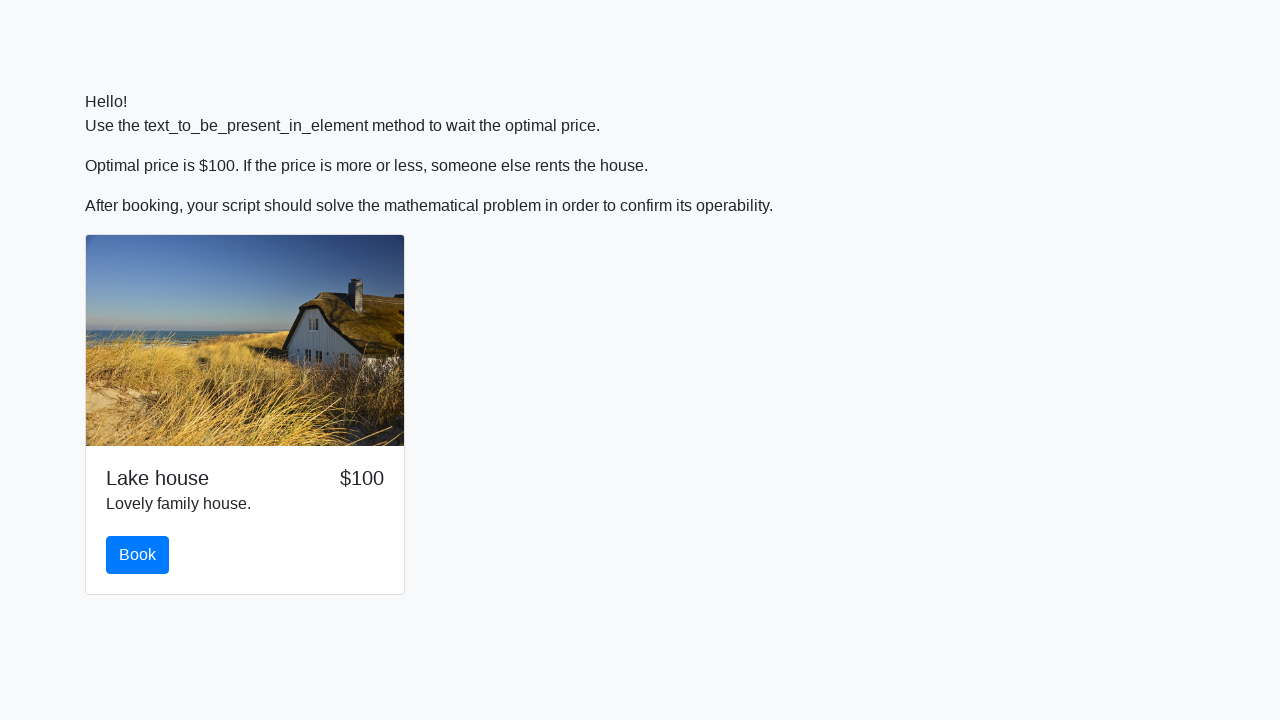

Verified that price contains '100'
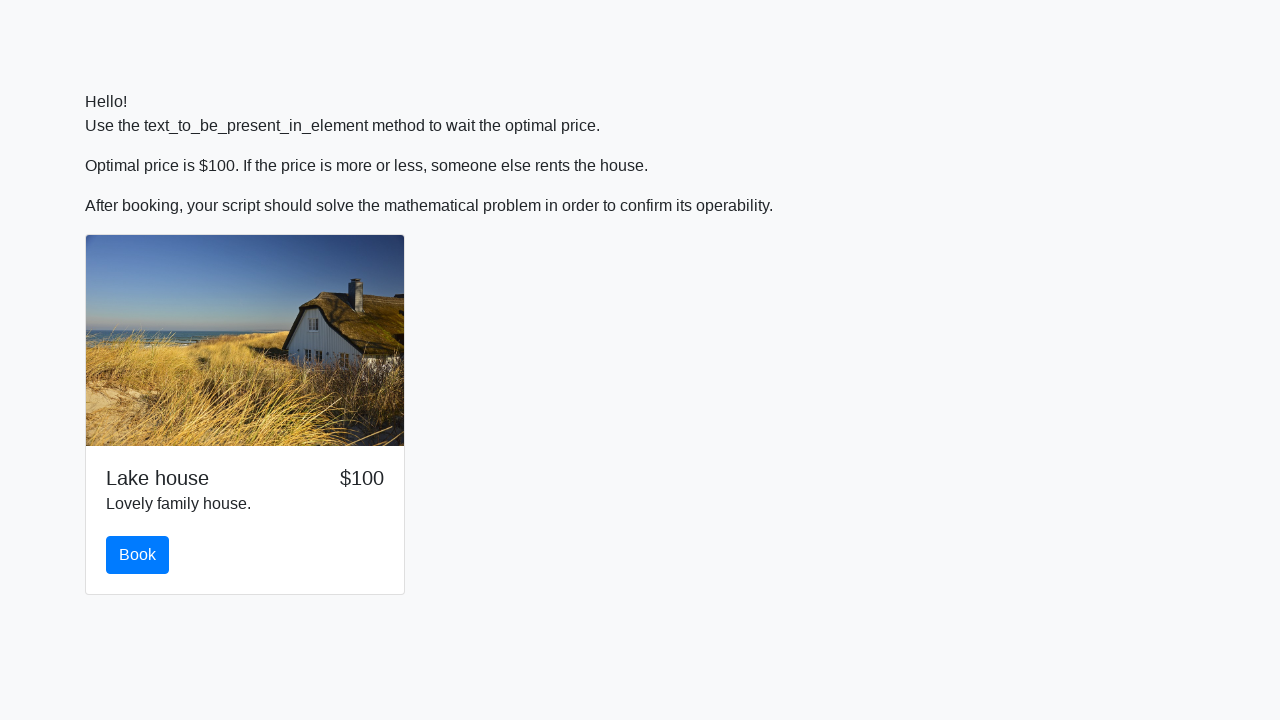

Clicked the book button at (138, 555) on #book
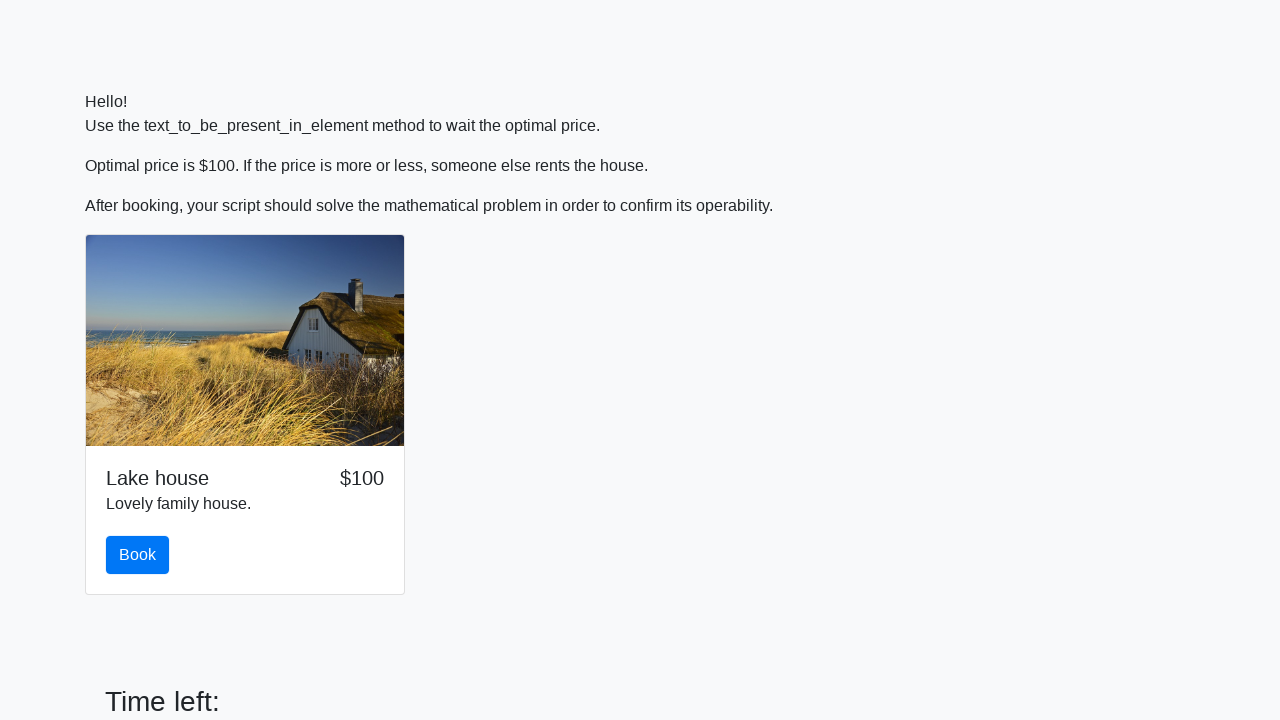

Retrieved value to calculate: 736
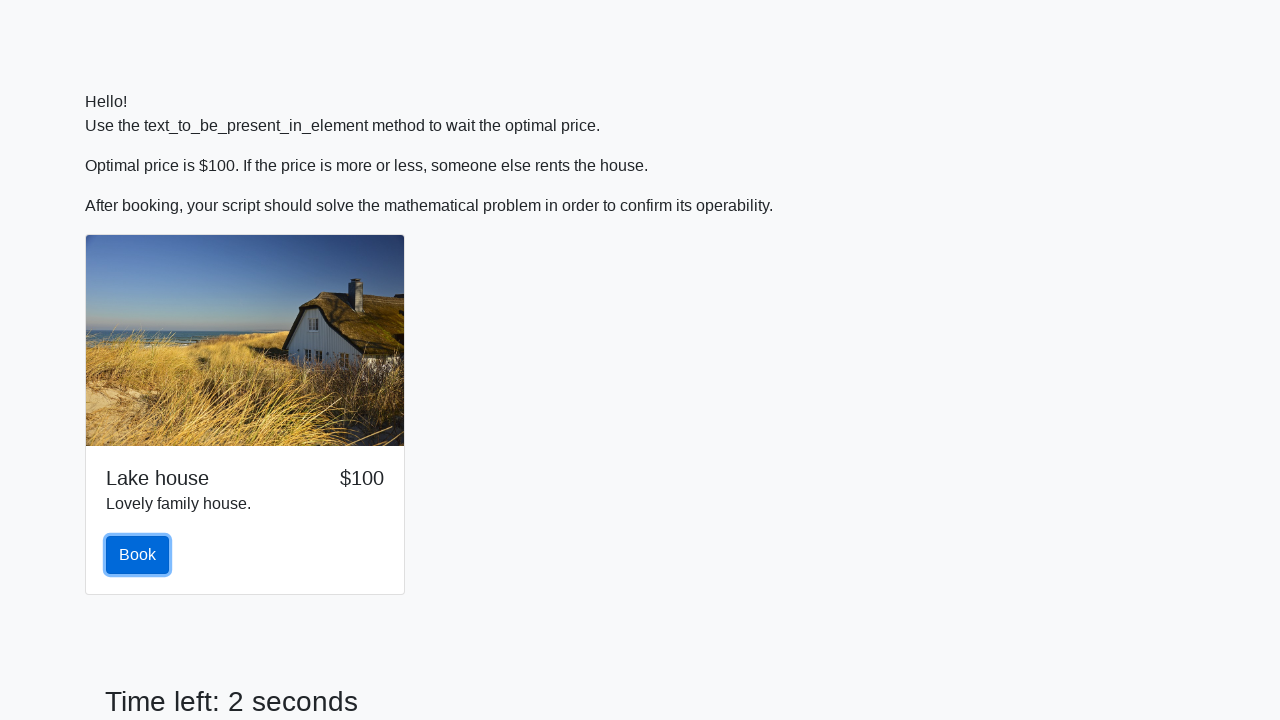

Calculated answer using mathematical formula: 2.213881675741487
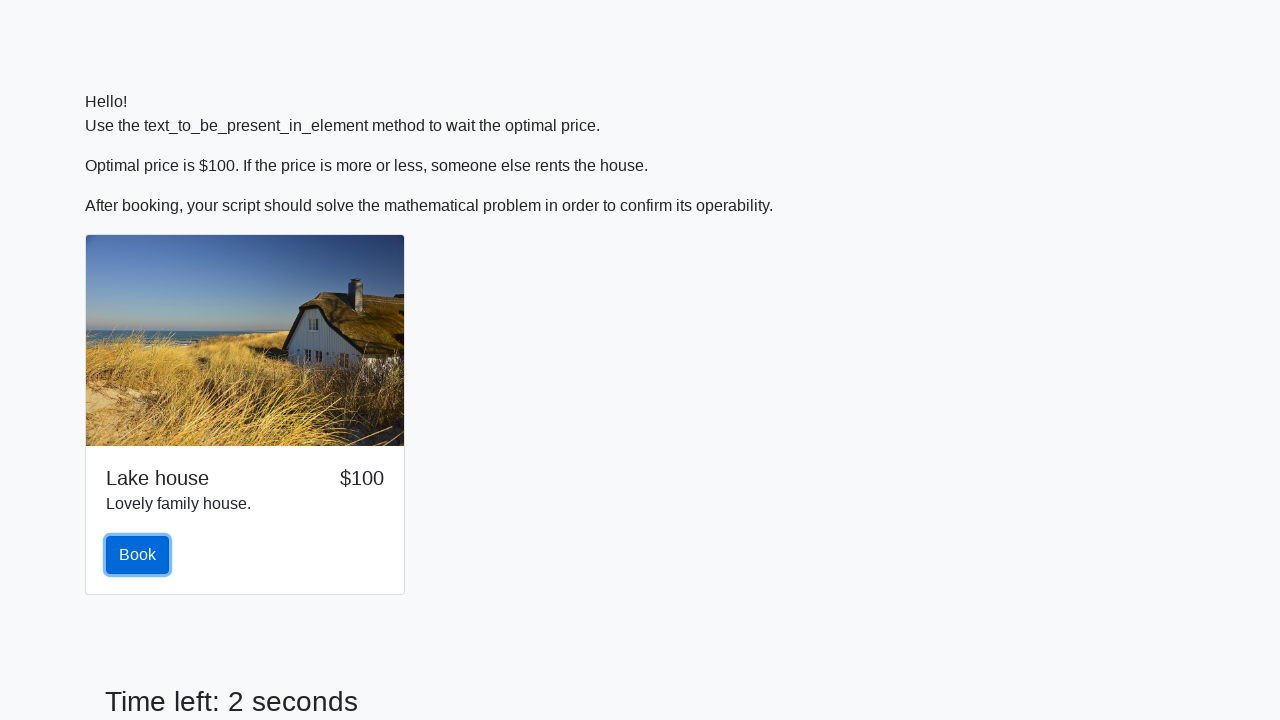

Filled answer field with calculated value: 2.213881675741487 on #answer
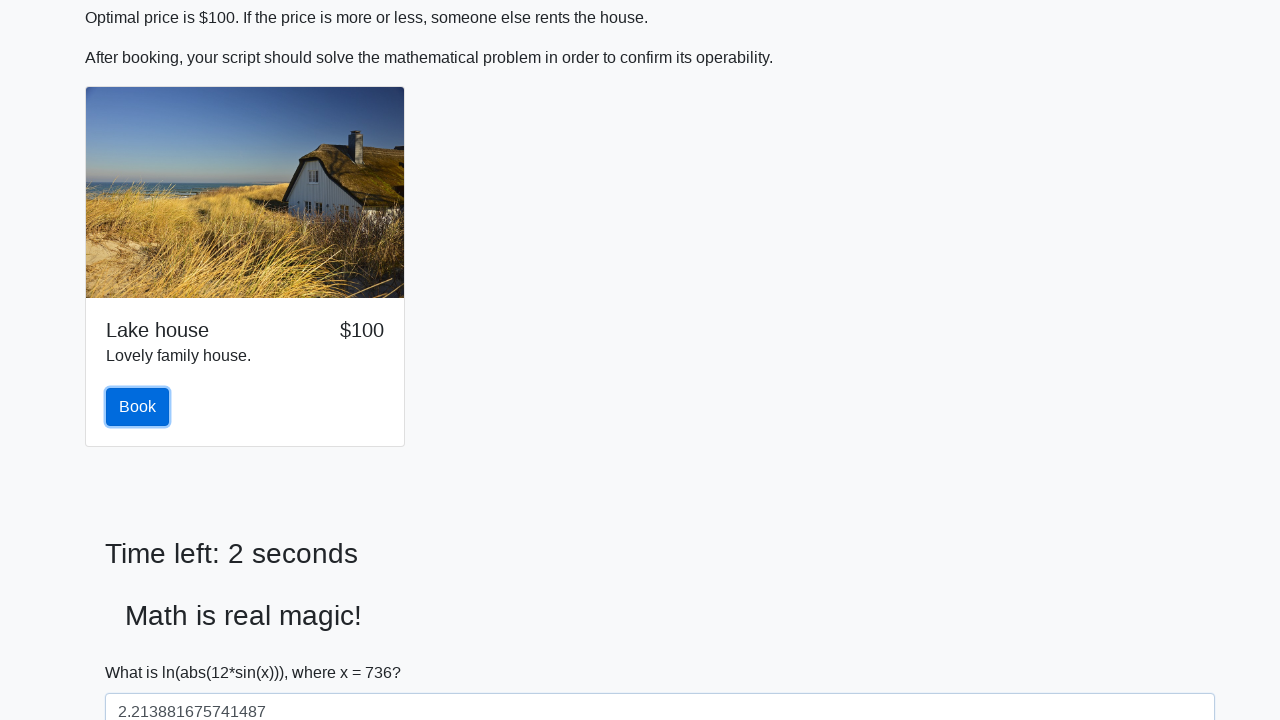

Submitted the form with the answer at (143, 651) on [type='submit']
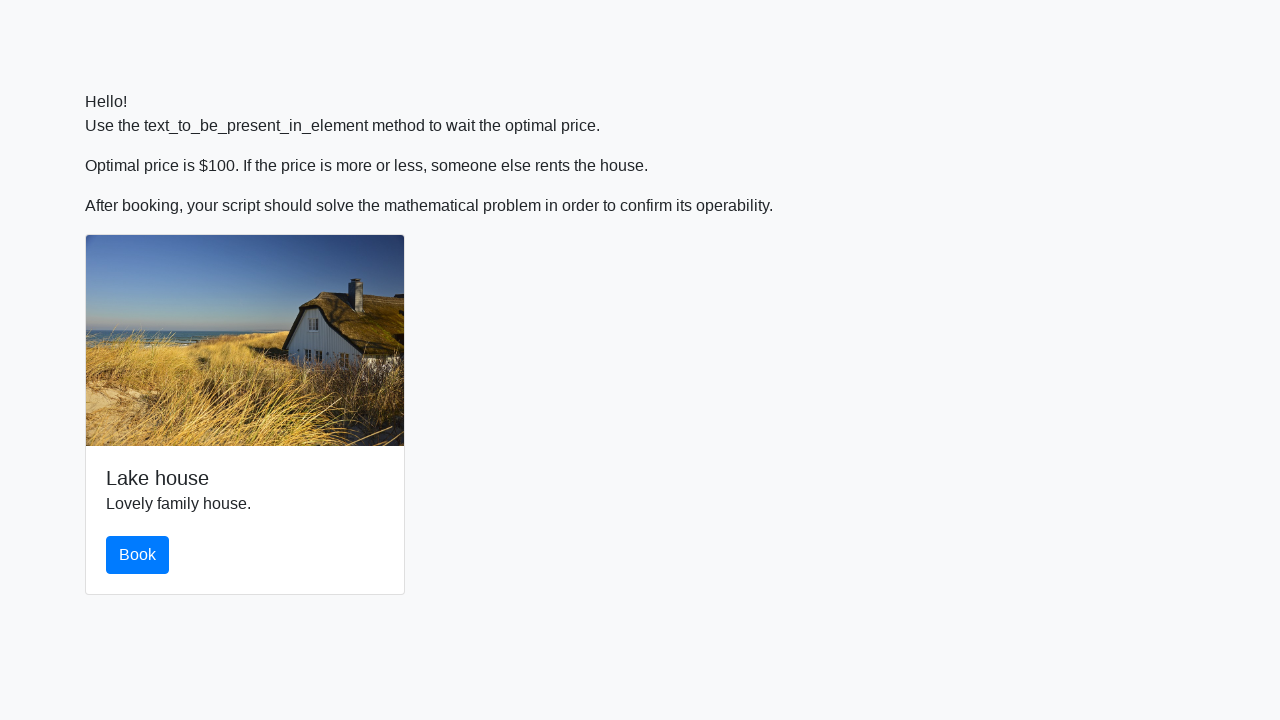

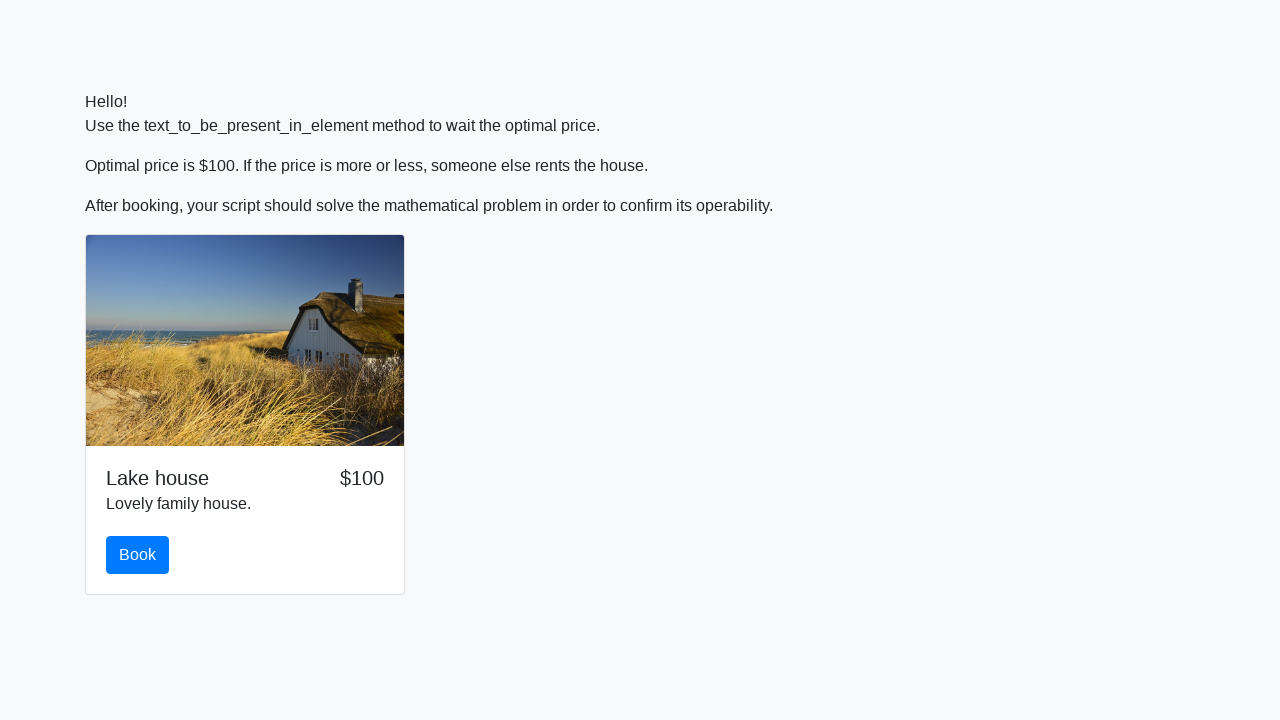